Tests form input by filling a text field using the class name locator

Starting URL: https://demo-opencart.com/

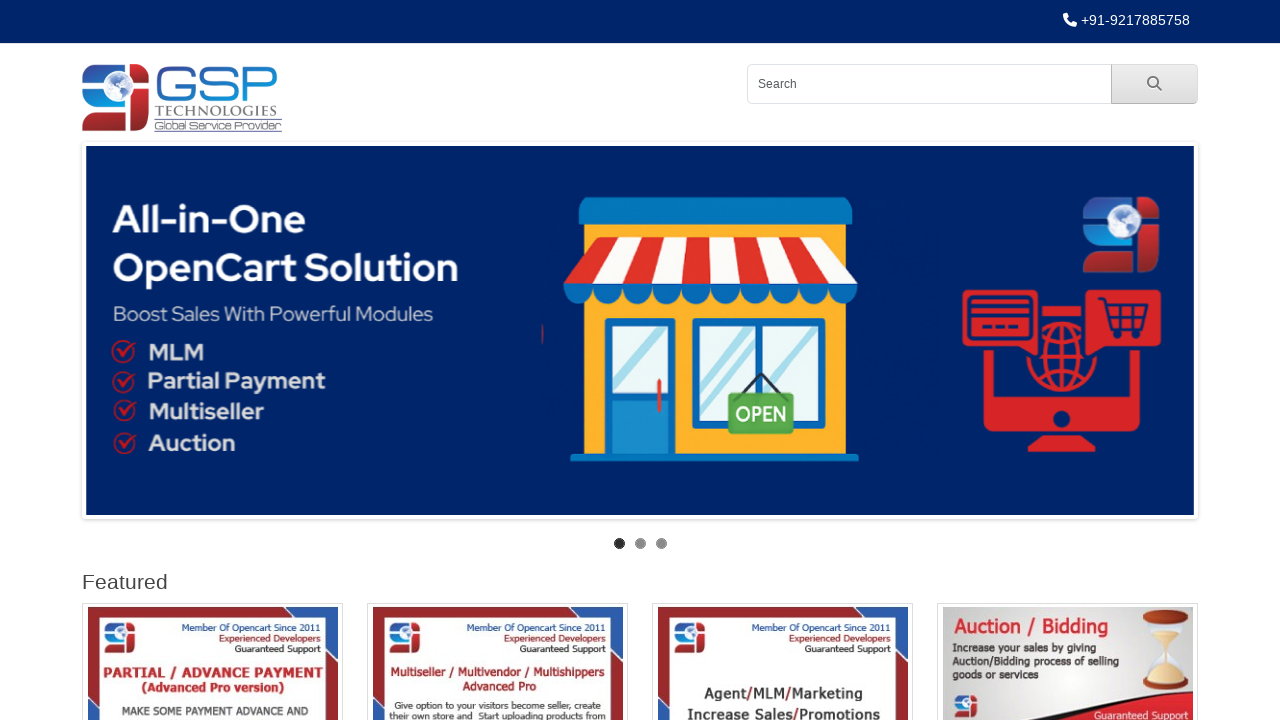

Filled text field with class 'form-control' with value 'ankit' on .form-control
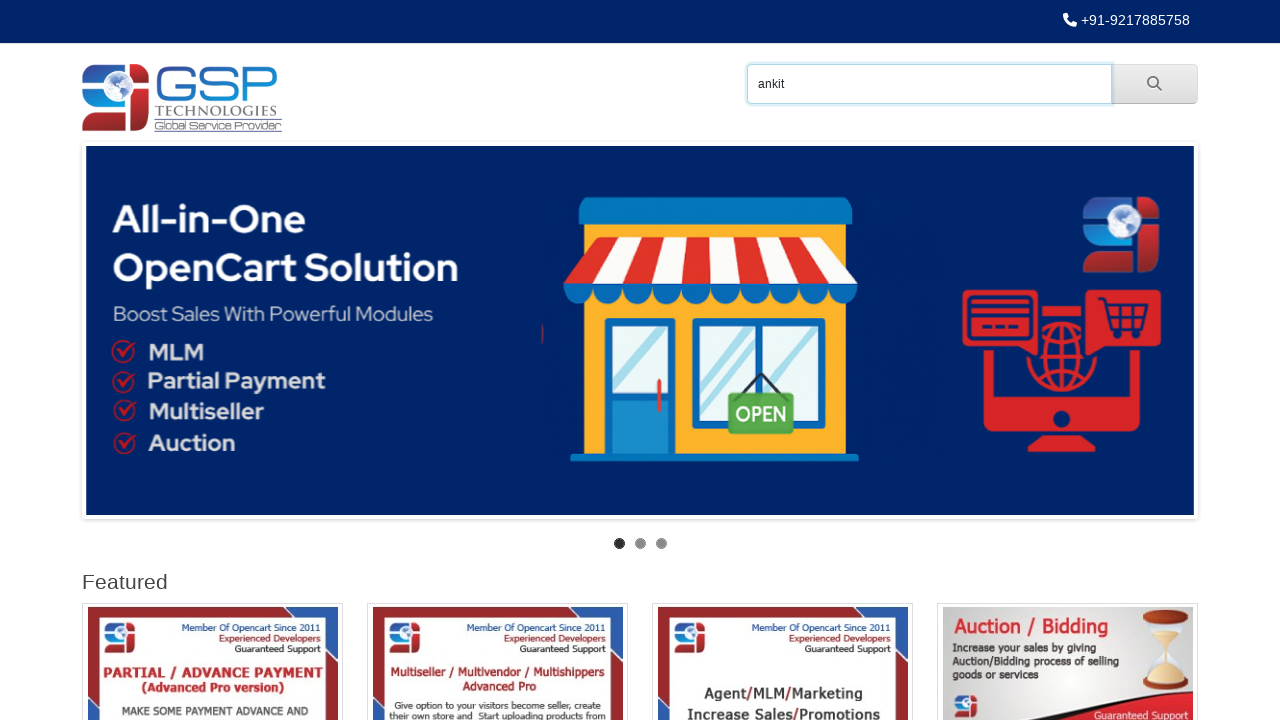

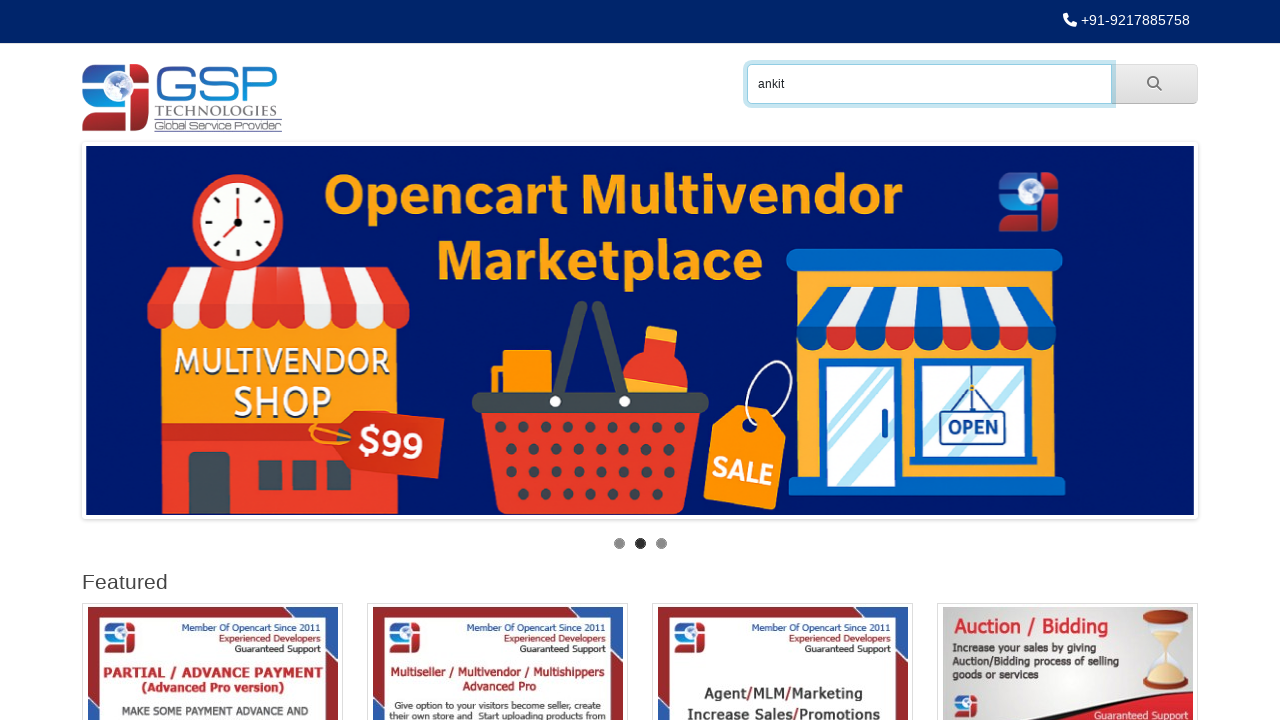